Tests iframe handling by switching to an iframe to verify text content is visible, then switching back to the parent frame and clicking on the Elemental Selenium link

Starting URL: https://the-internet.herokuapp.com/iframe

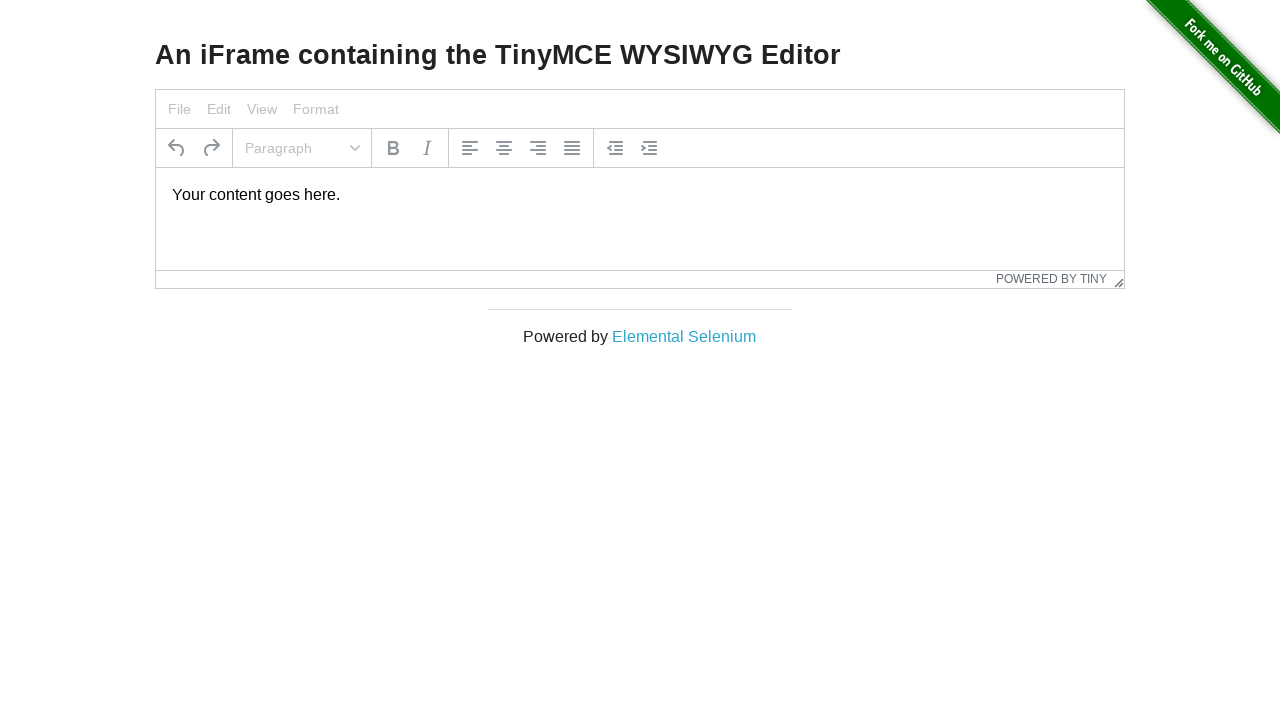

Navigated to iframe test page
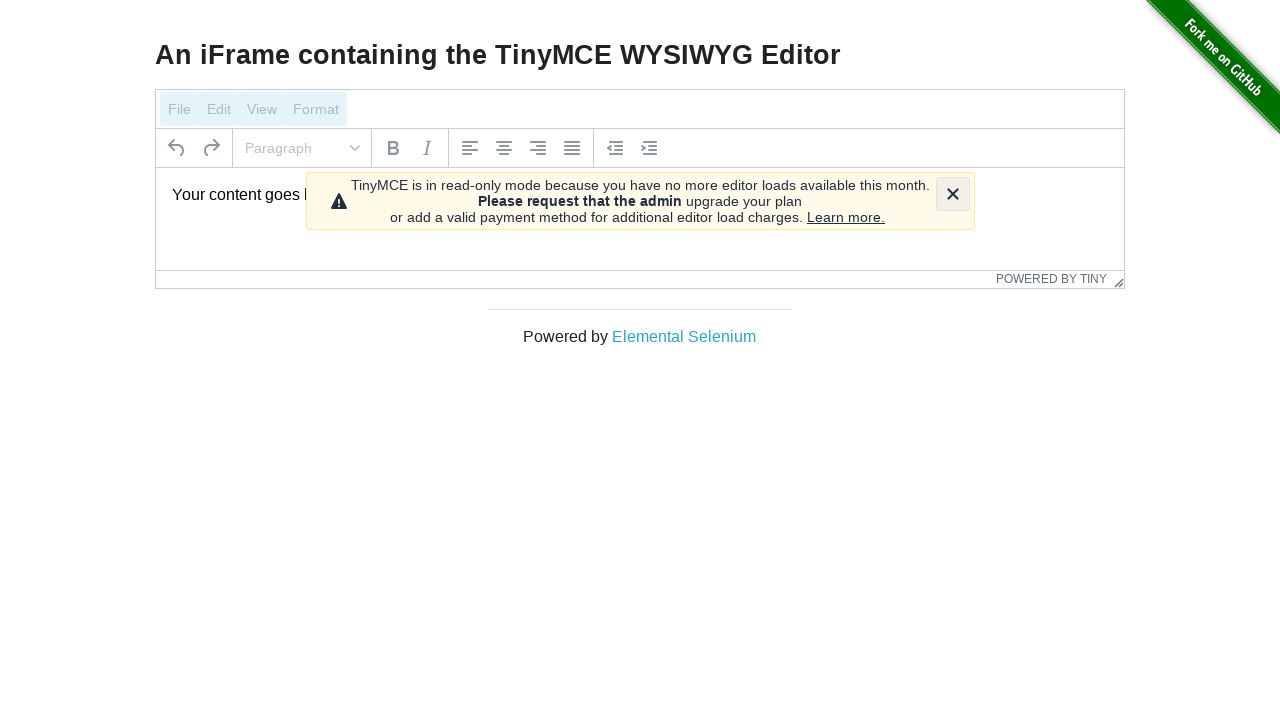

Located iframe element with id 'mce_0_ifr'
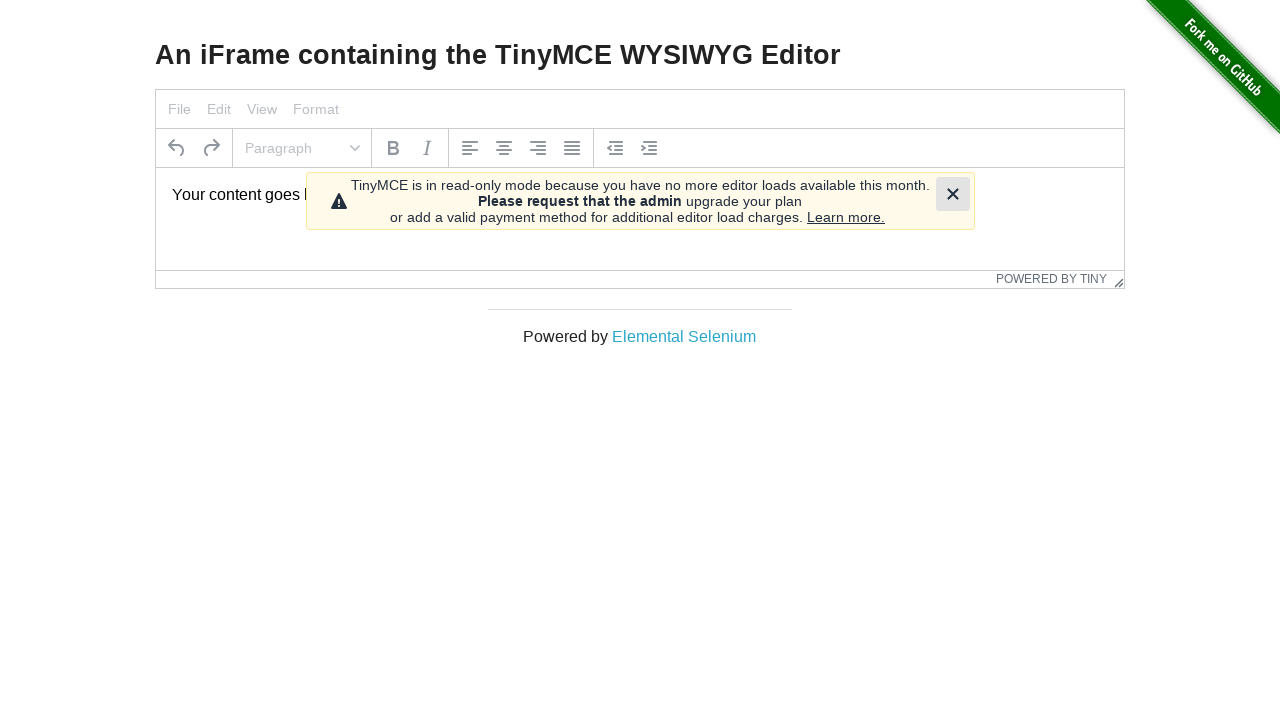

Located paragraph element within iframe
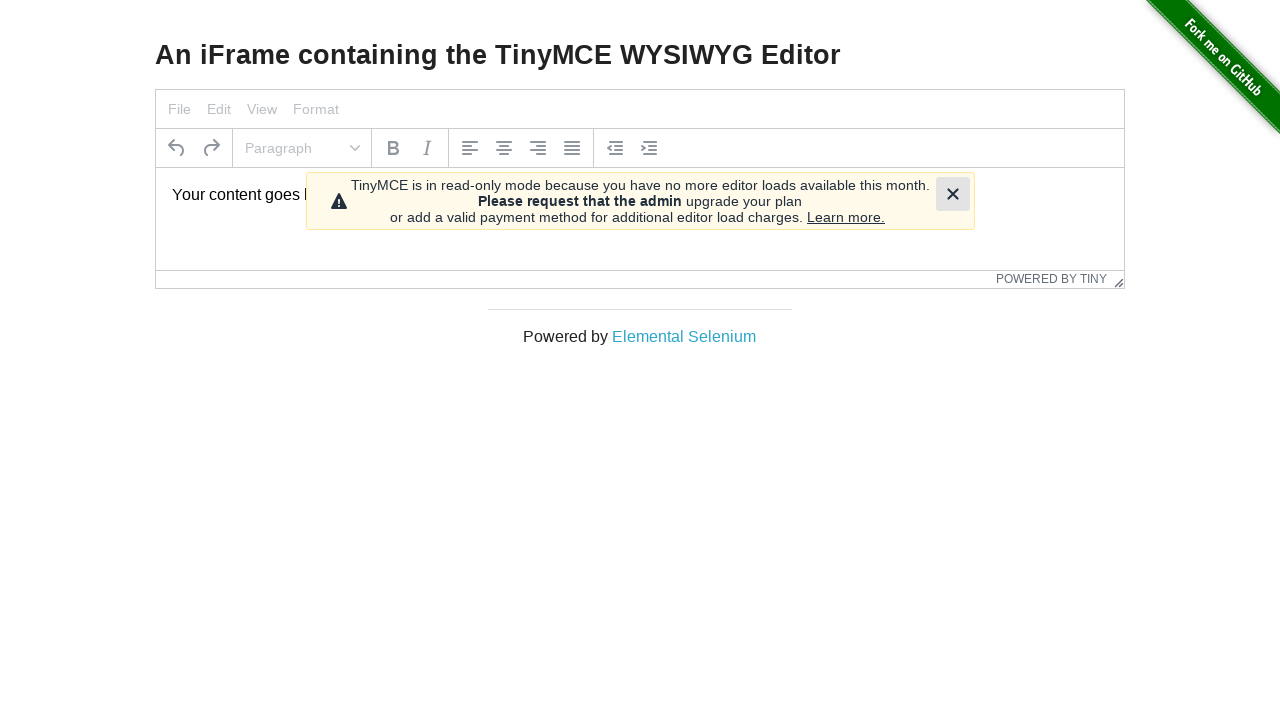

Verified text content is visible in iframe
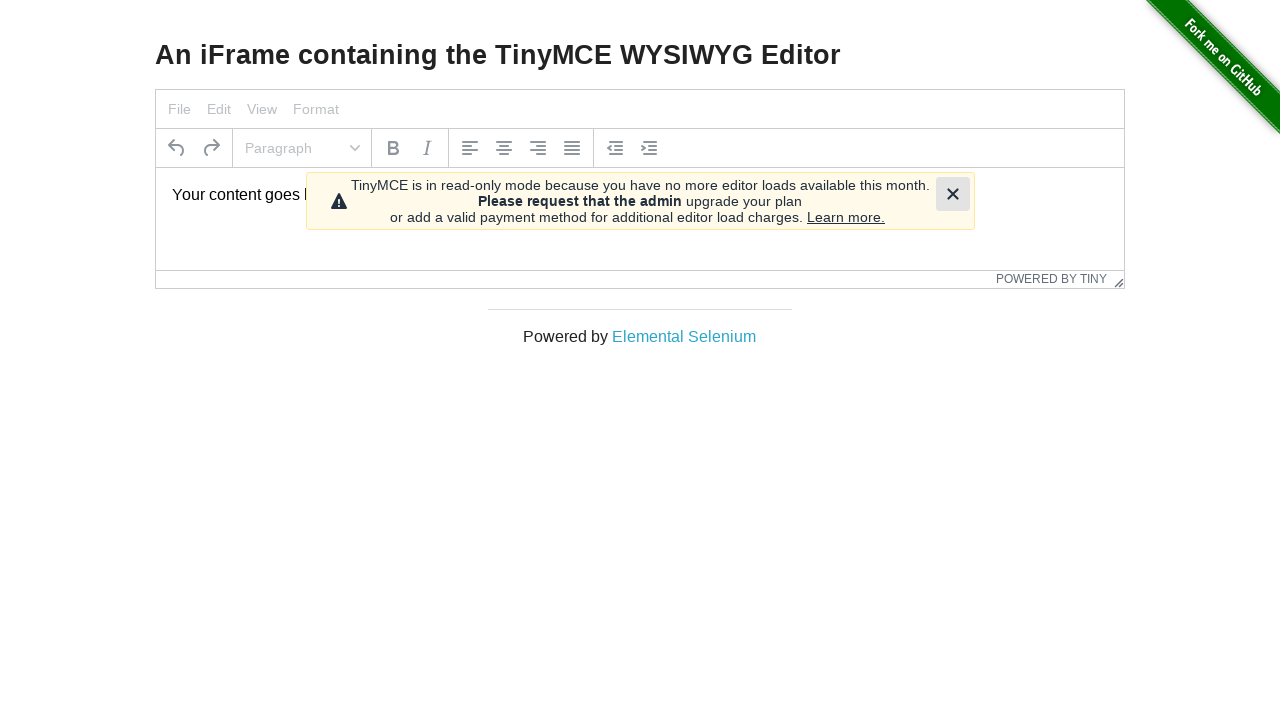

Clicked on Elemental Selenium link in parent frame at (684, 336) on text=Elemental Selenium
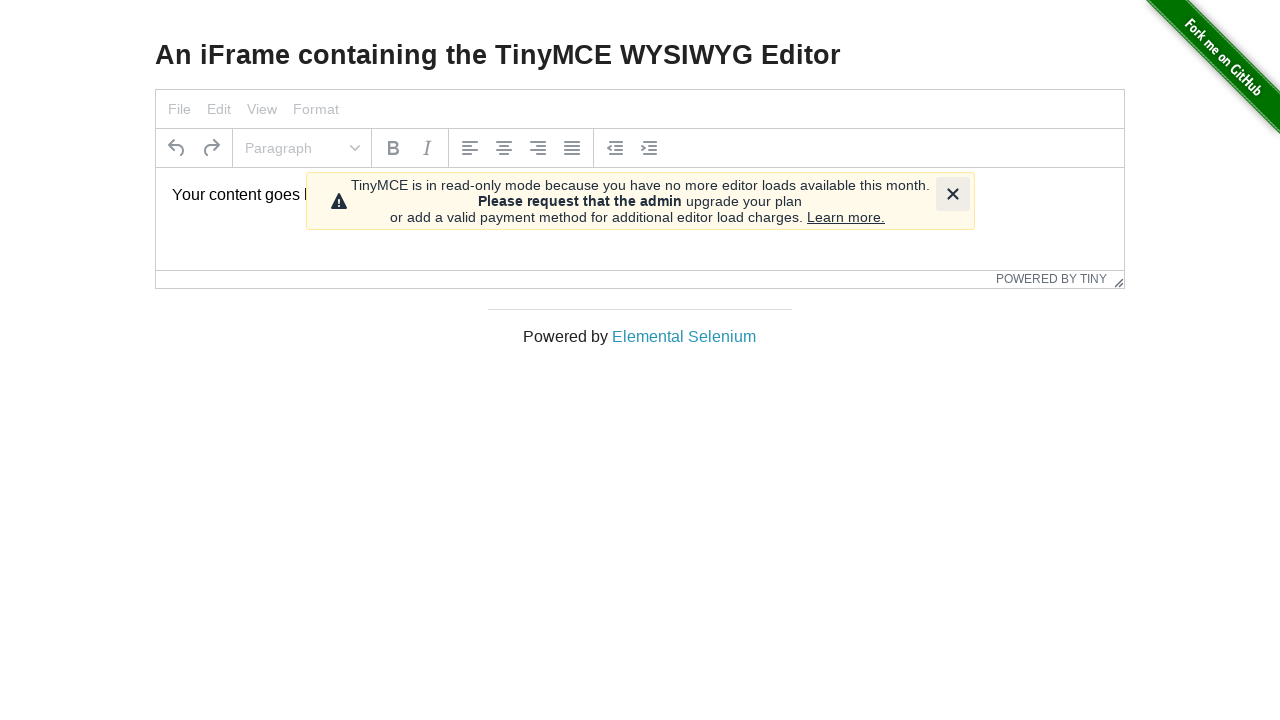

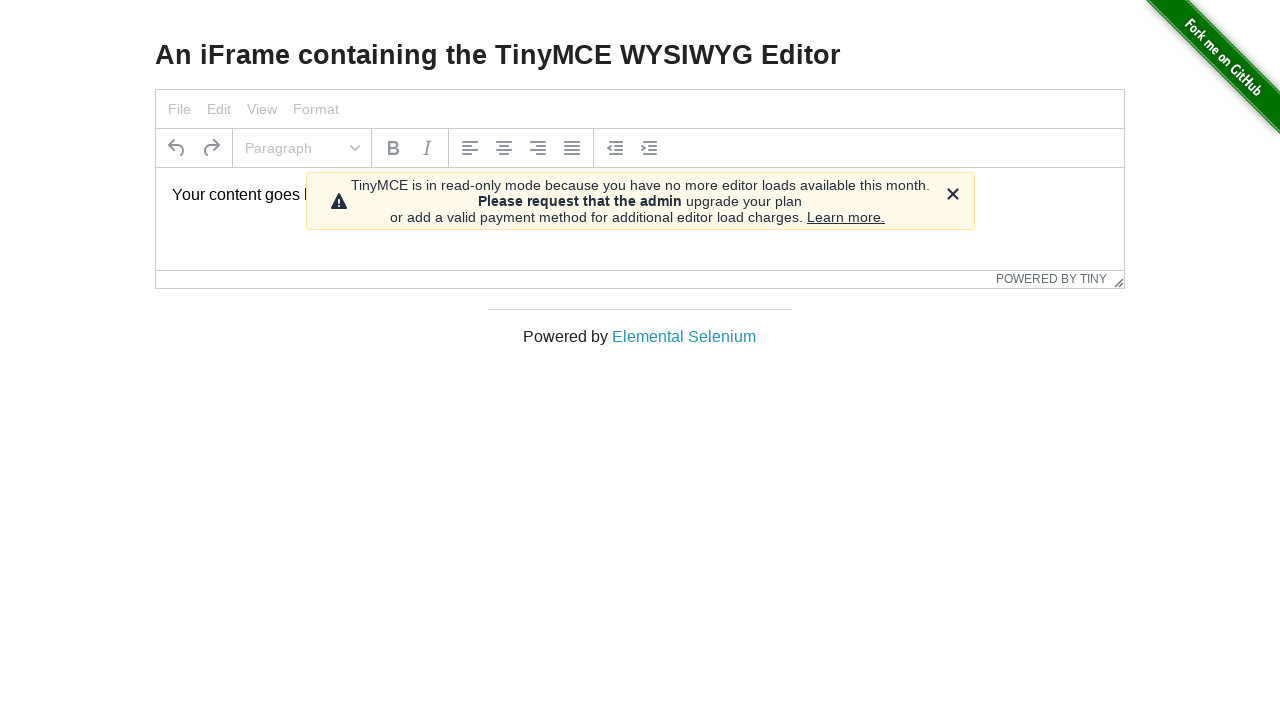